Tests adding specific vegetables (Cucumber, Brocolli, Brinjal, Tomato) to shopping cart by iterating through product list and clicking add to cart for matching items

Starting URL: https://rahulshettyacademy.com/seleniumPractise/#/

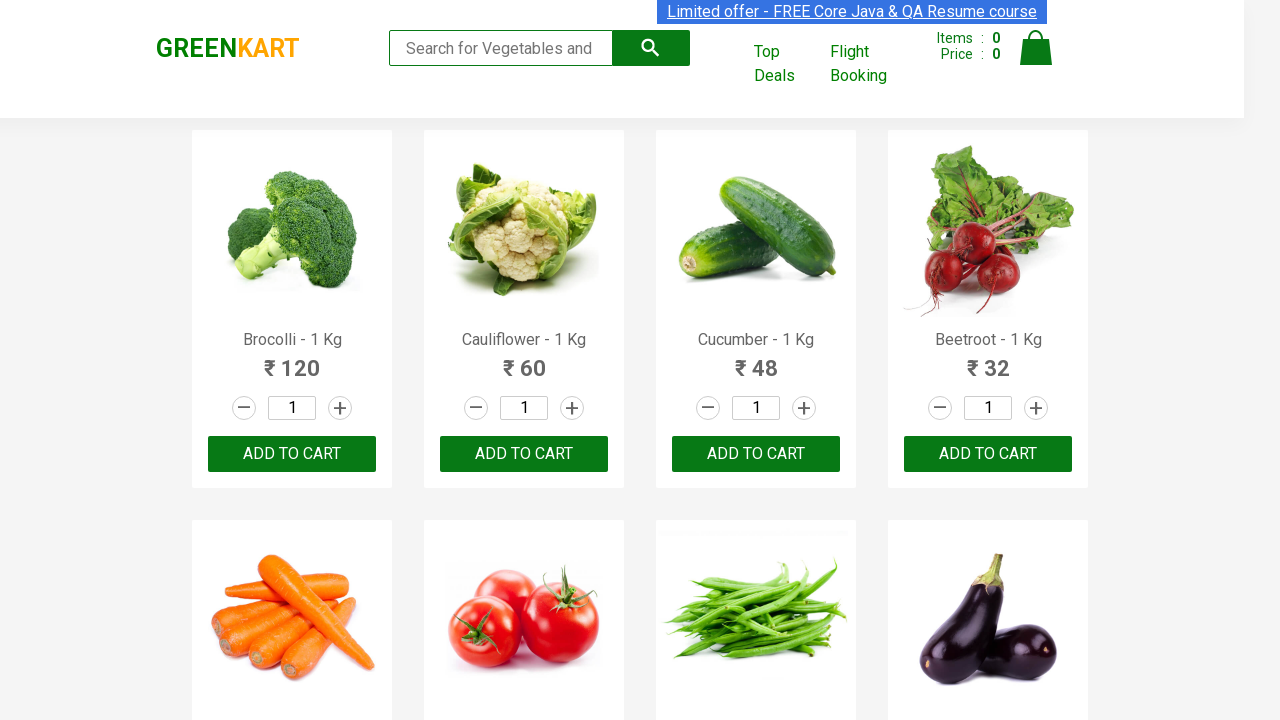

Waited for product list to load
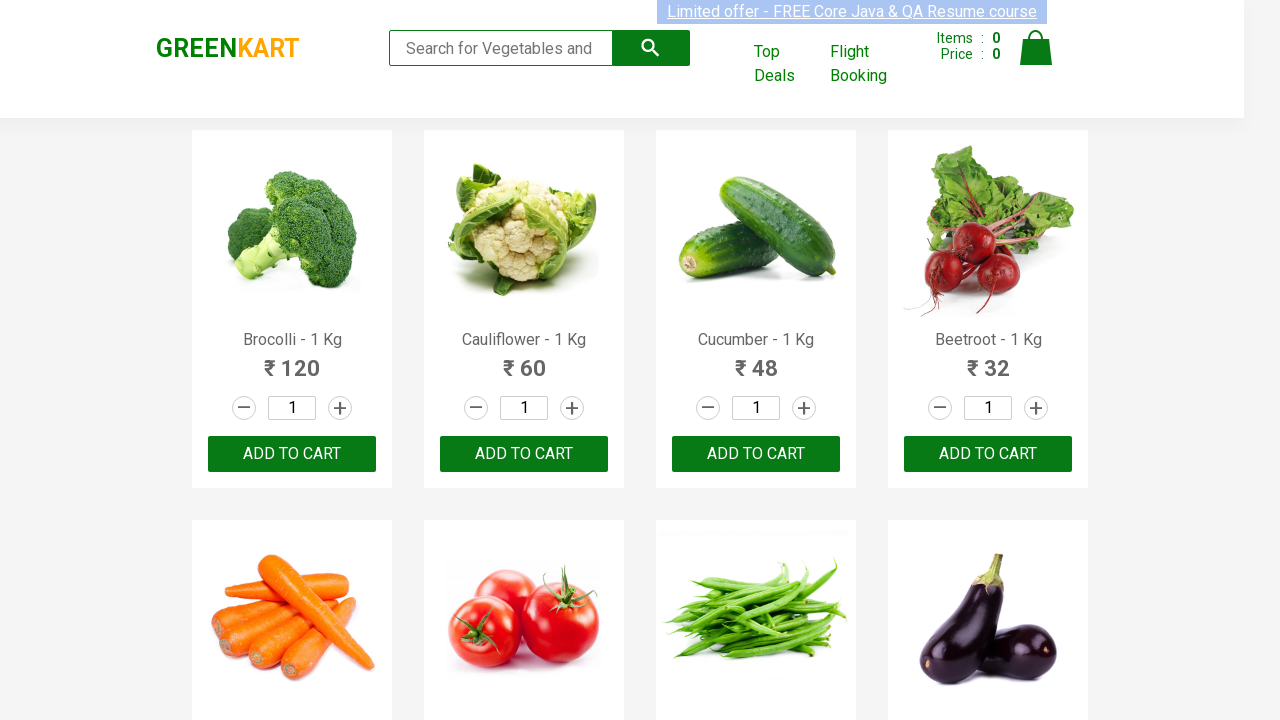

Retrieved all product elements from the page
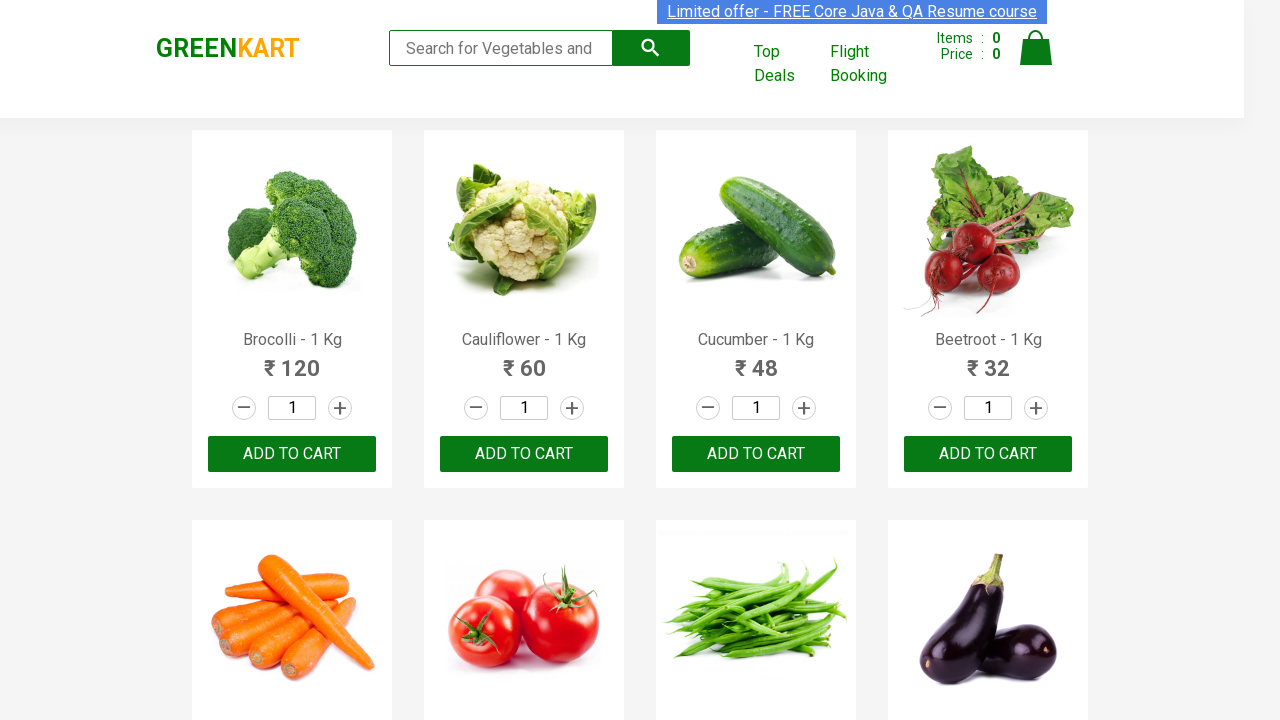

Added 'Brocolli' to cart at (292, 454) on xpath=//div[@class='product-action'] >> nth=0
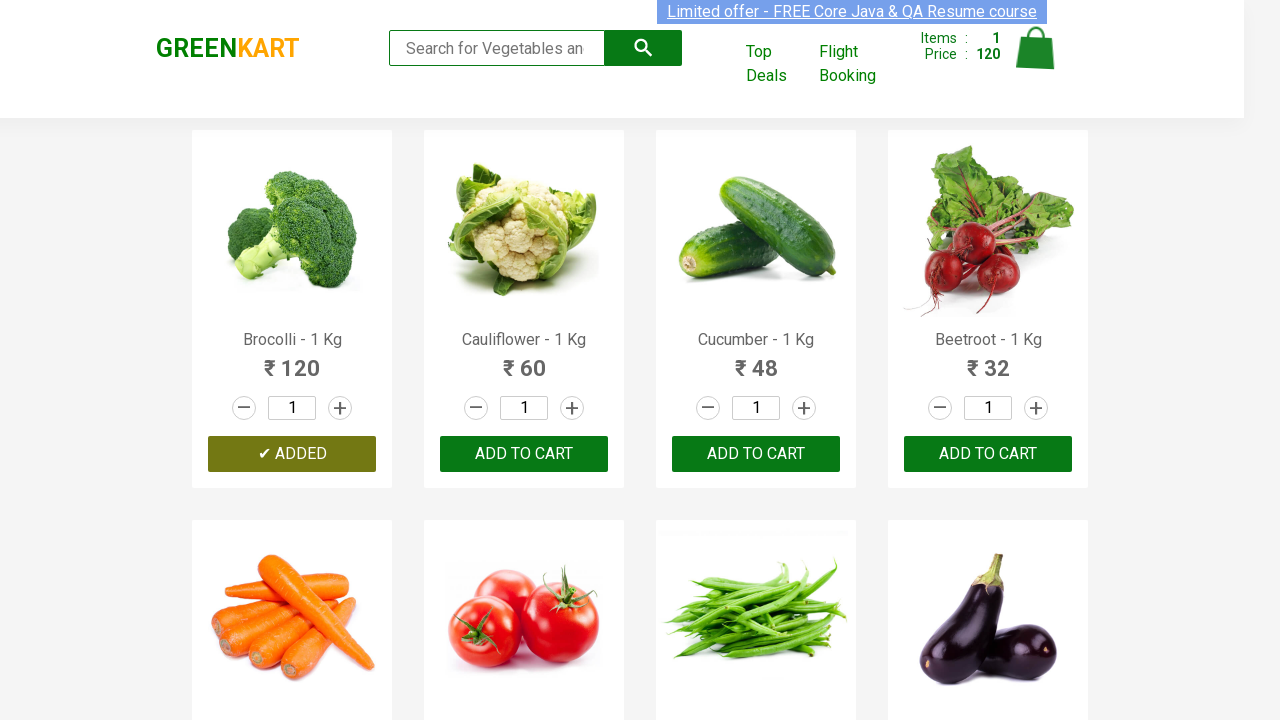

Added 'Cucumber' to cart at (756, 454) on xpath=//div[@class='product-action'] >> nth=2
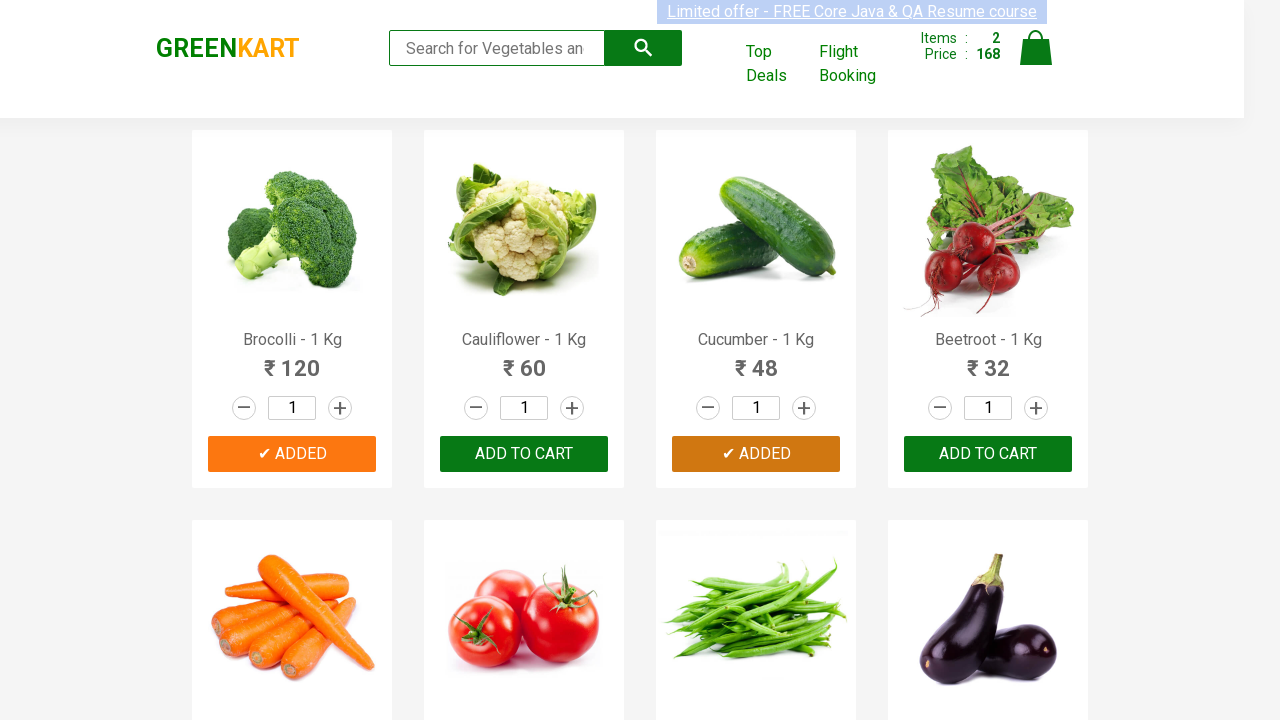

Added 'Tomato' to cart at (524, 360) on xpath=//div[@class='product-action'] >> nth=5
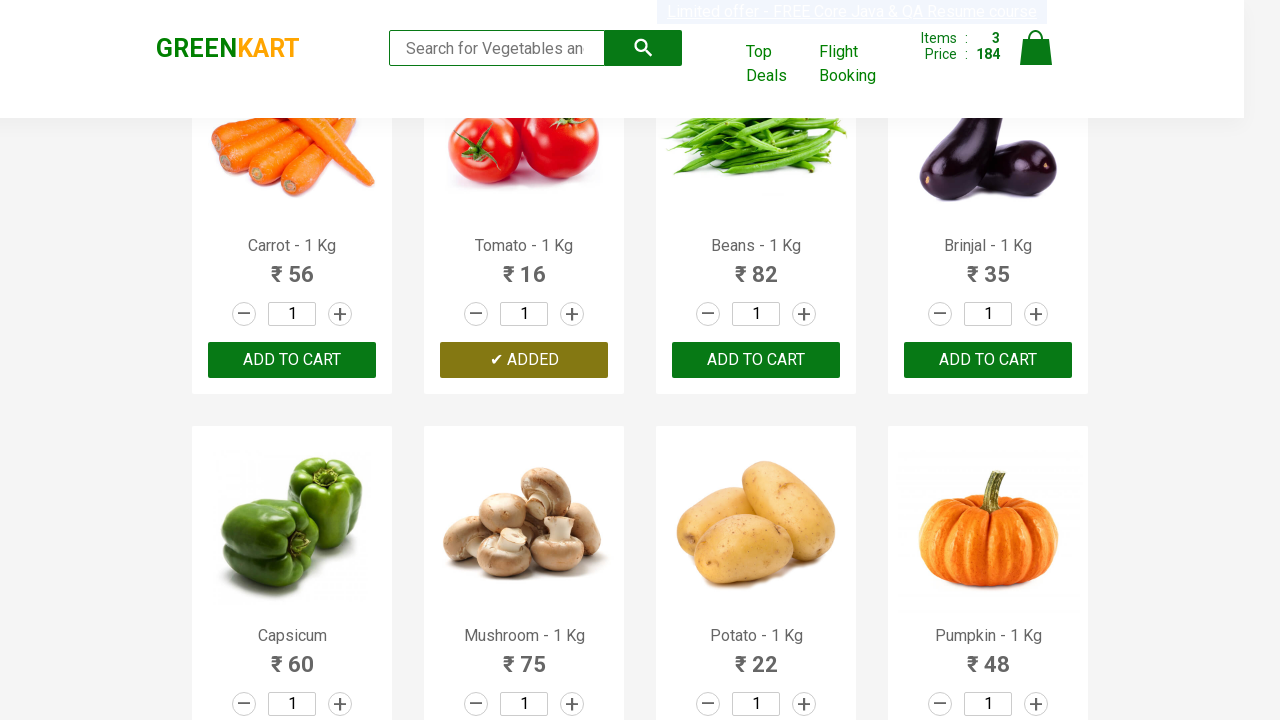

Added 'Brinjal' to cart at (988, 360) on xpath=//div[@class='product-action'] >> nth=7
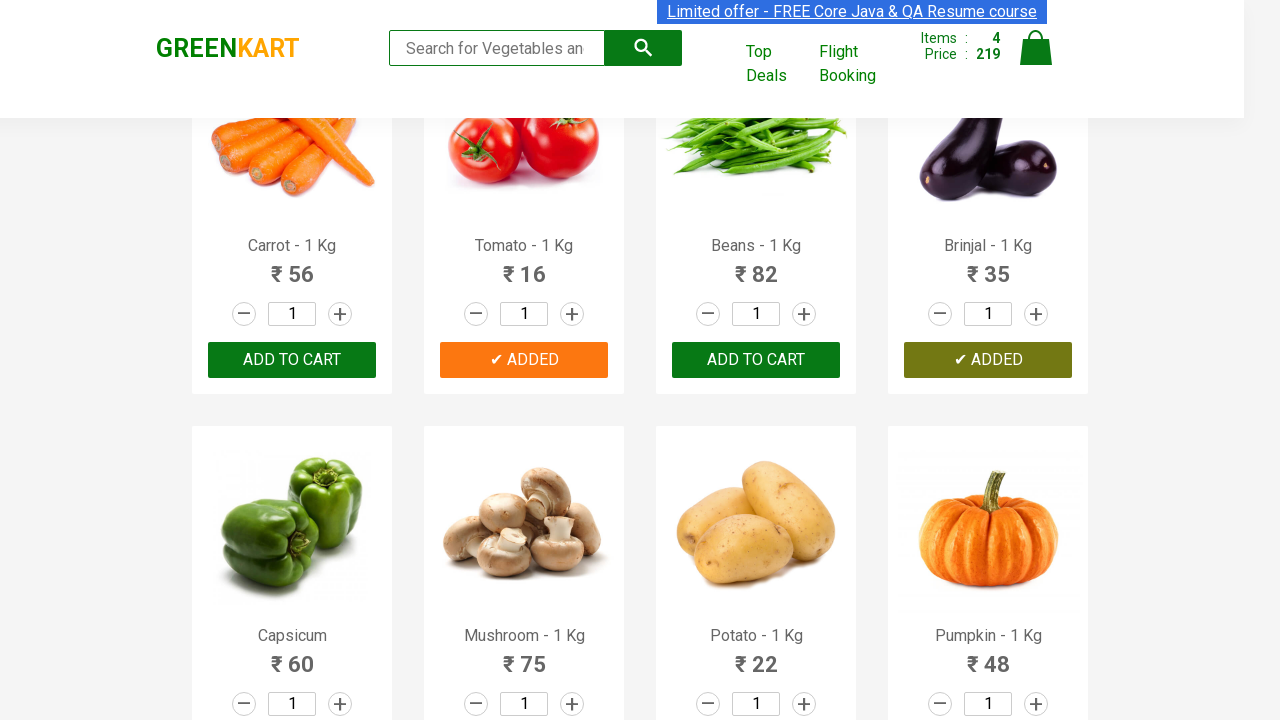

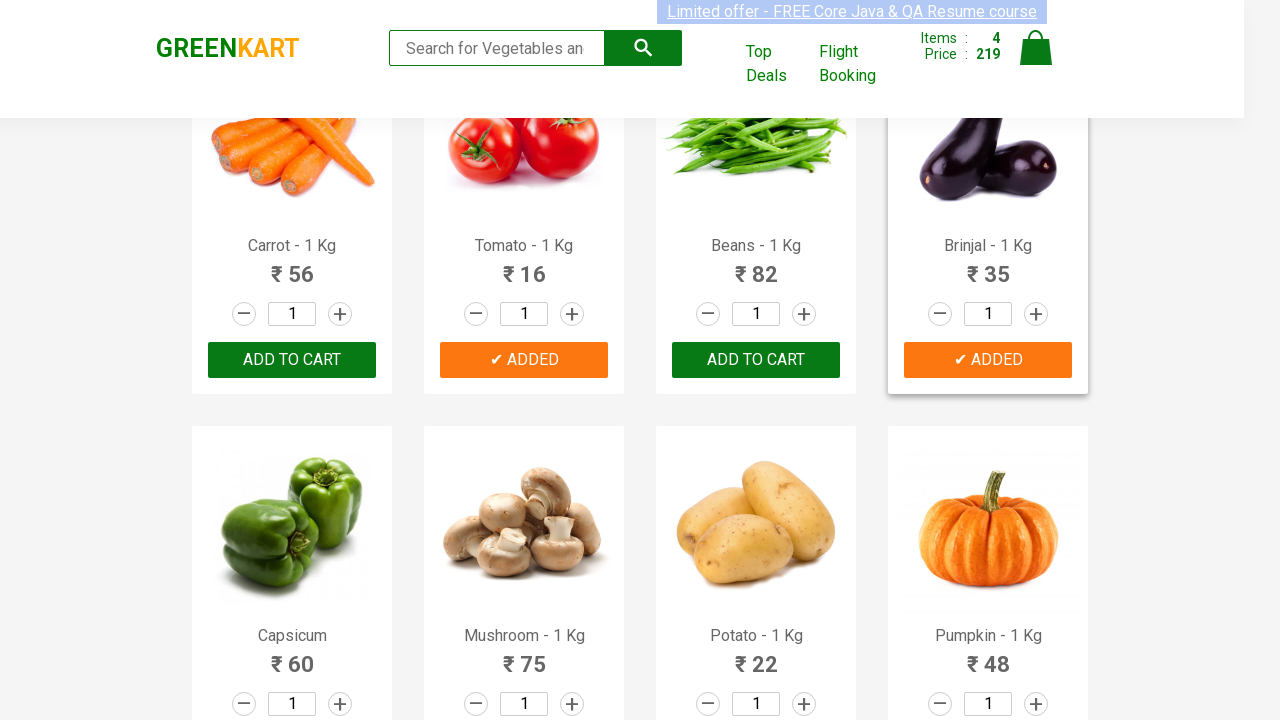